Navigates to GeeksforGeeks homepage and clicks on the "Courses" link to navigate to the courses page

Starting URL: https://www.geeksforgeeks.org/

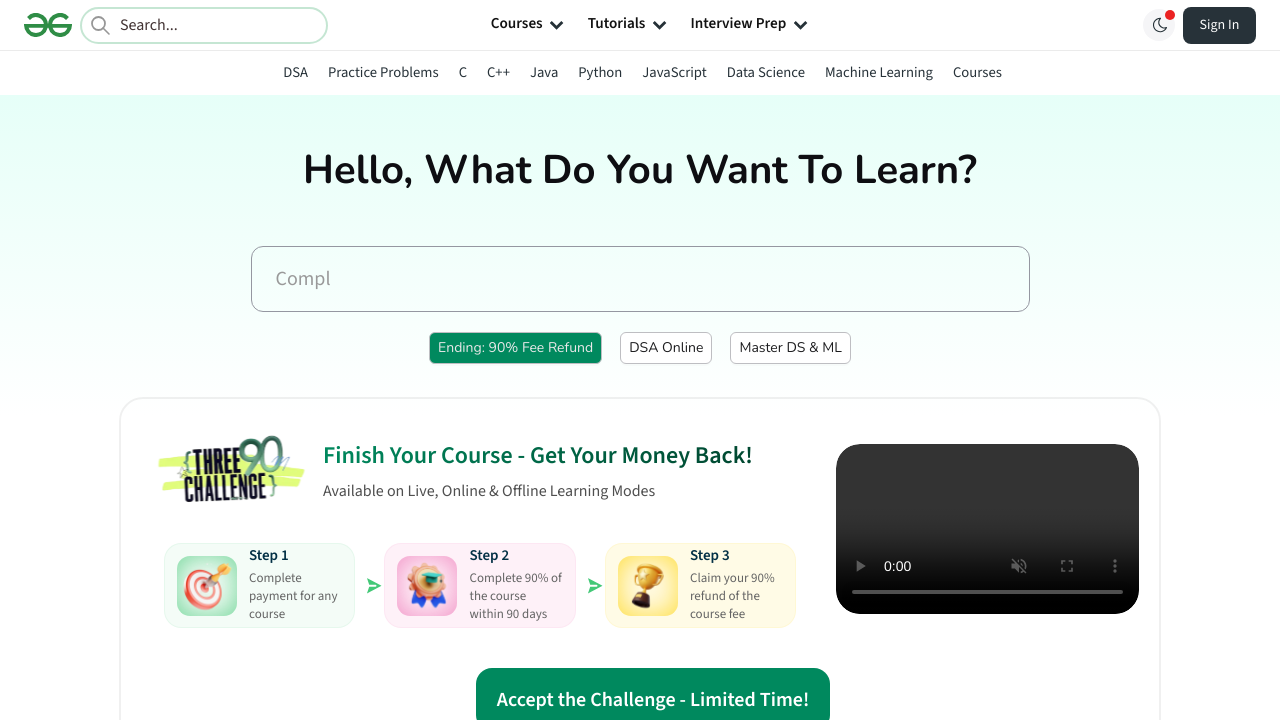

Clicked on the 'Courses' link at (977, 72) on a:has-text('Courses')
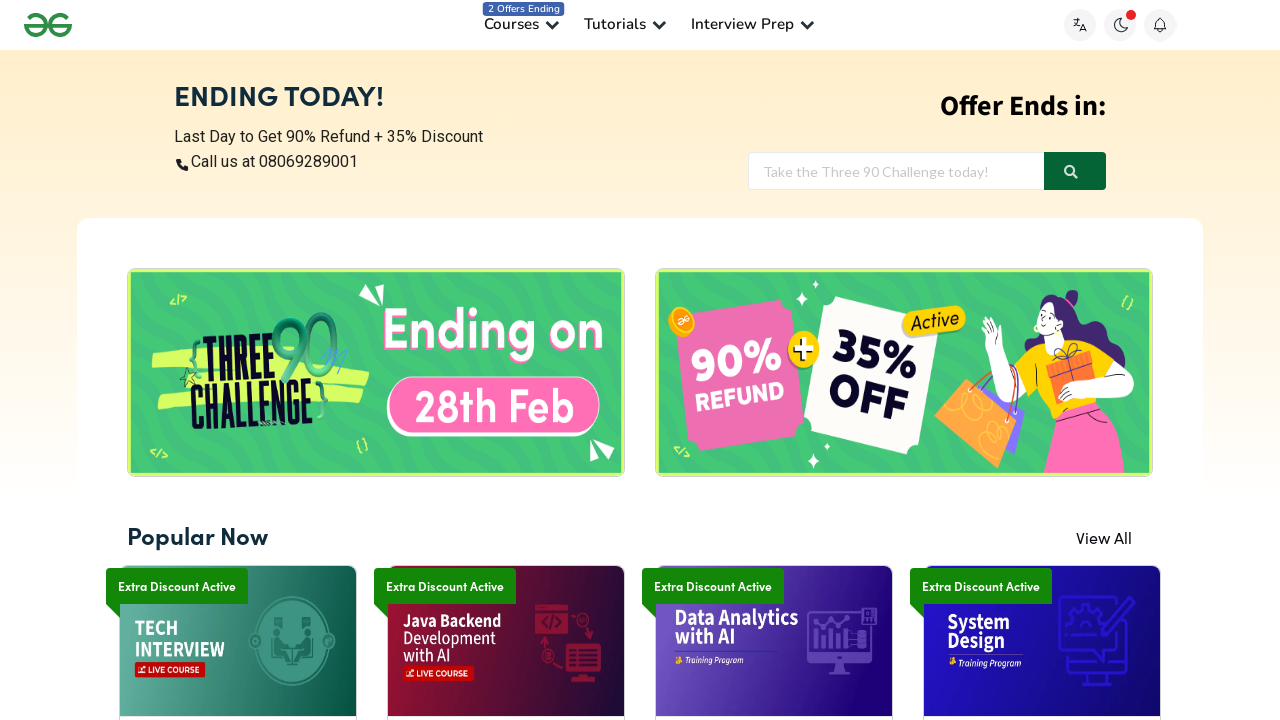

Waited for page navigation to complete (networkidle)
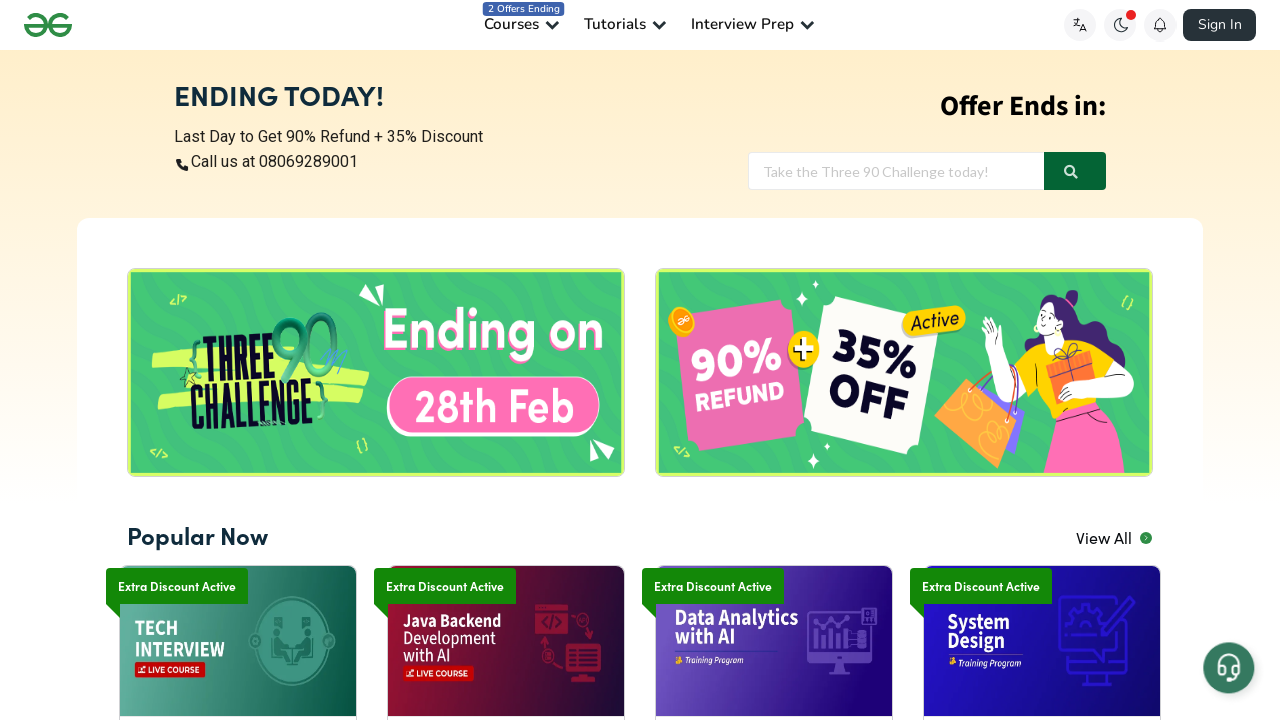

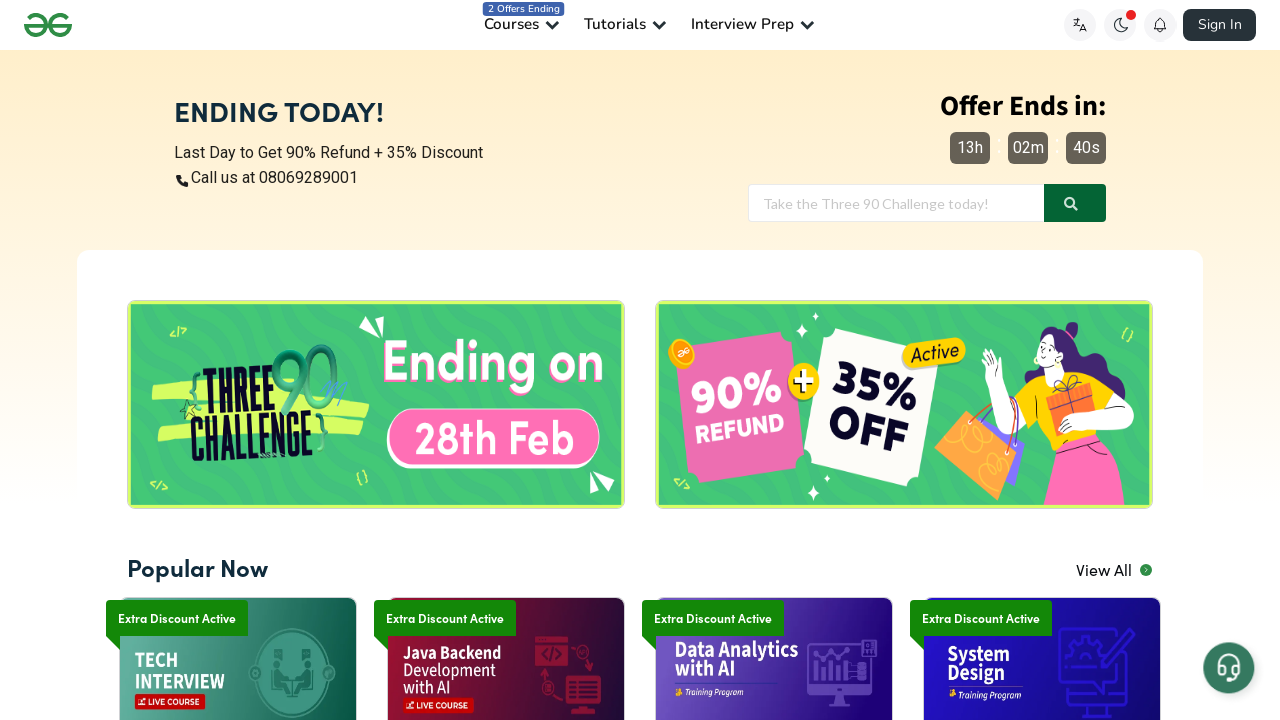